Tests the landing page flow by clicking on a "Get Started" button and verifying navigation to the DSAlgo dashboard page.

Starting URL: https://dsportalapp.herokuapp.com/

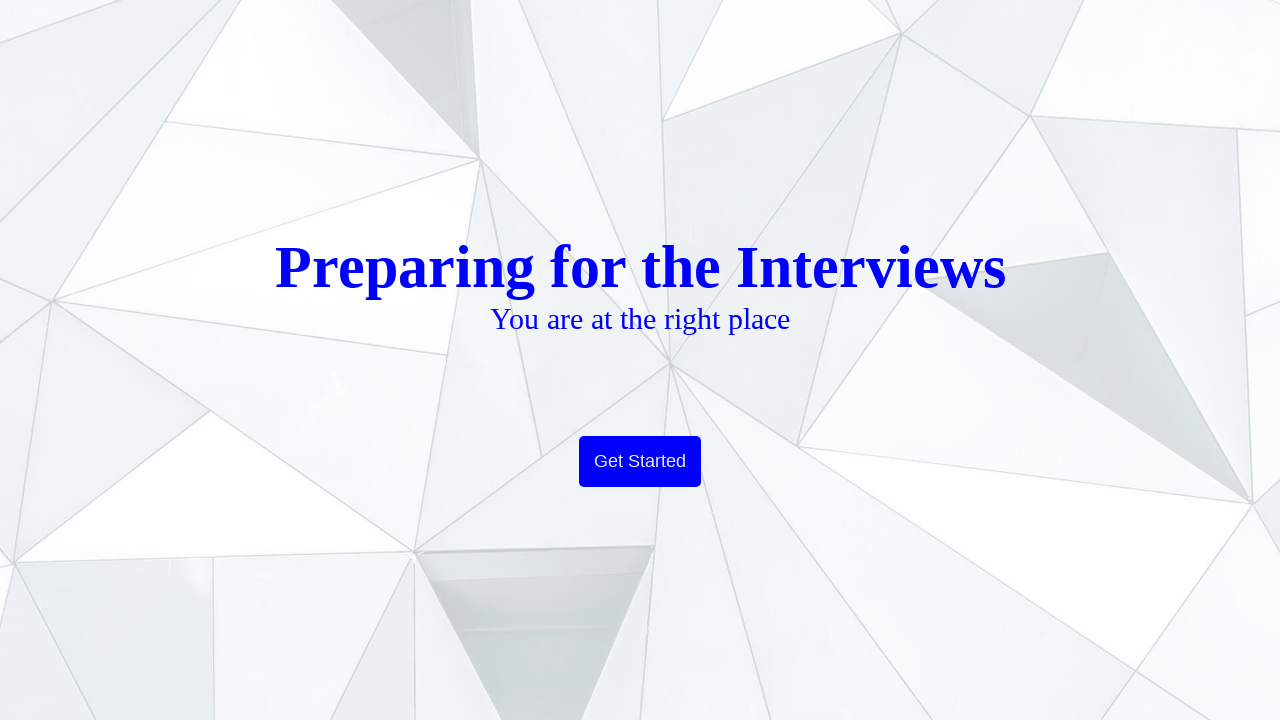

Navigated to DSAlgo landing page
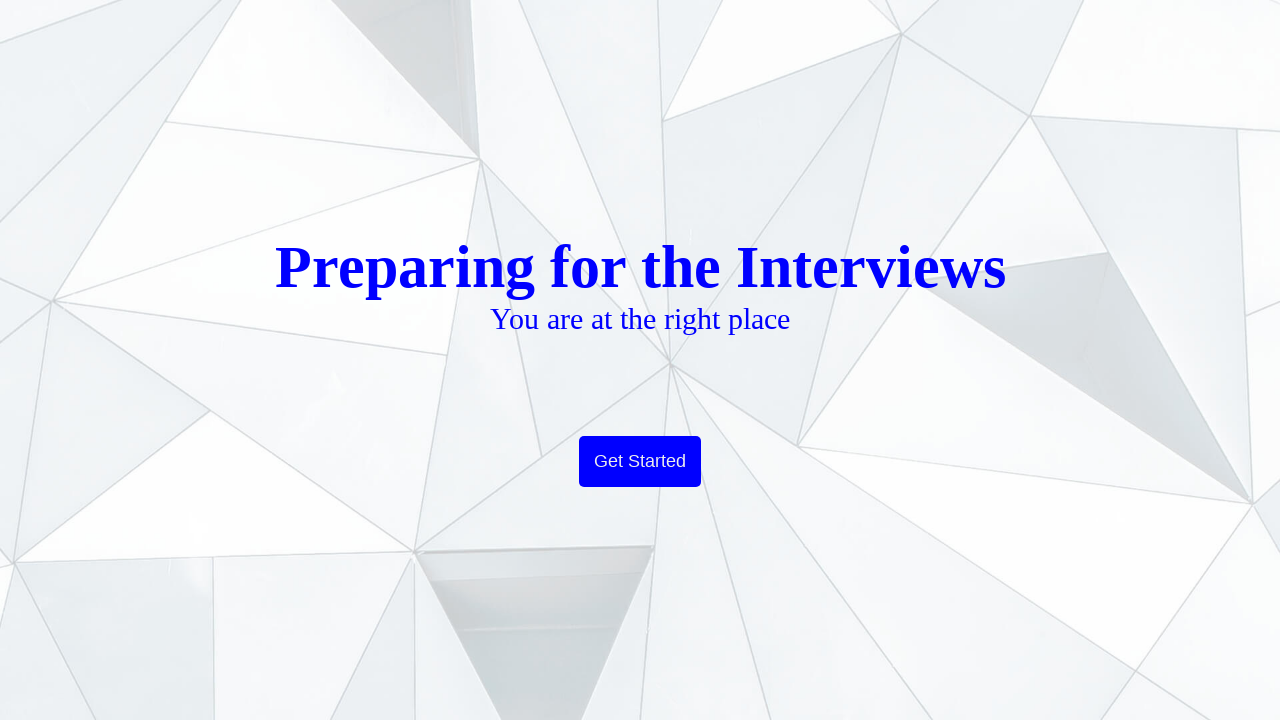

Clicked 'Get Started' button on landing page at (640, 462) on text=Get Started
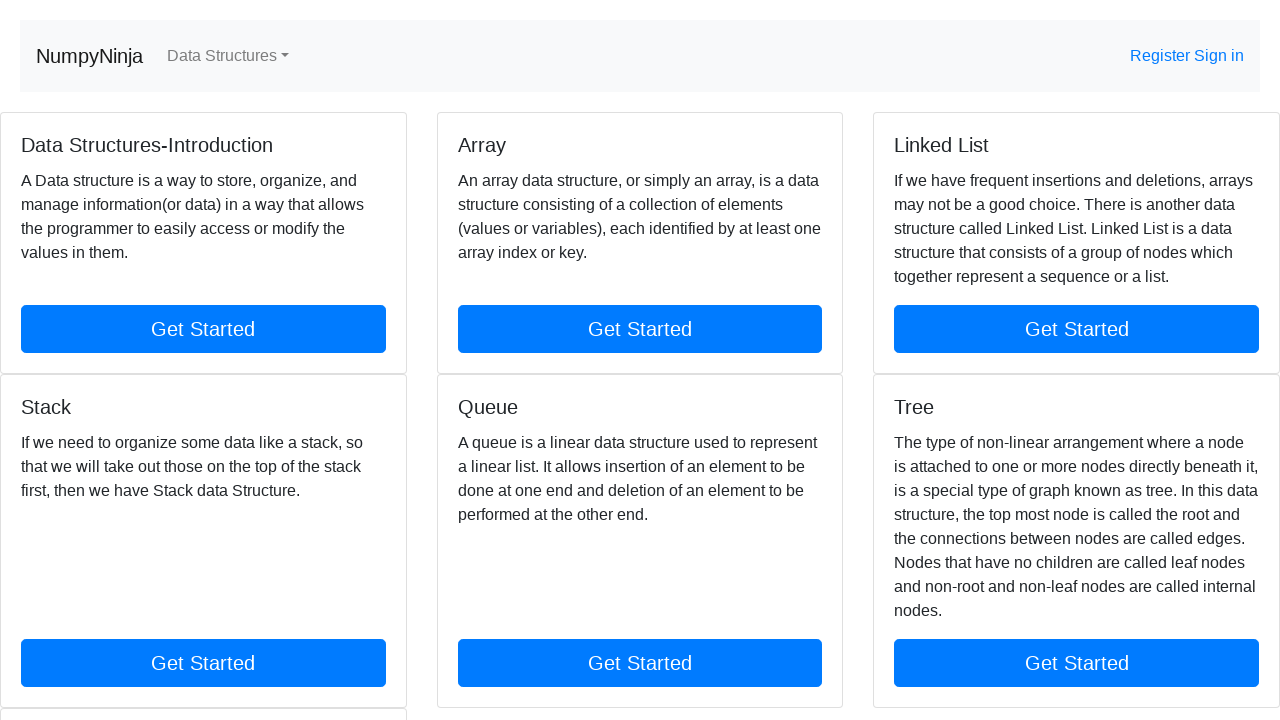

Navigation to dashboard completed and URL loaded
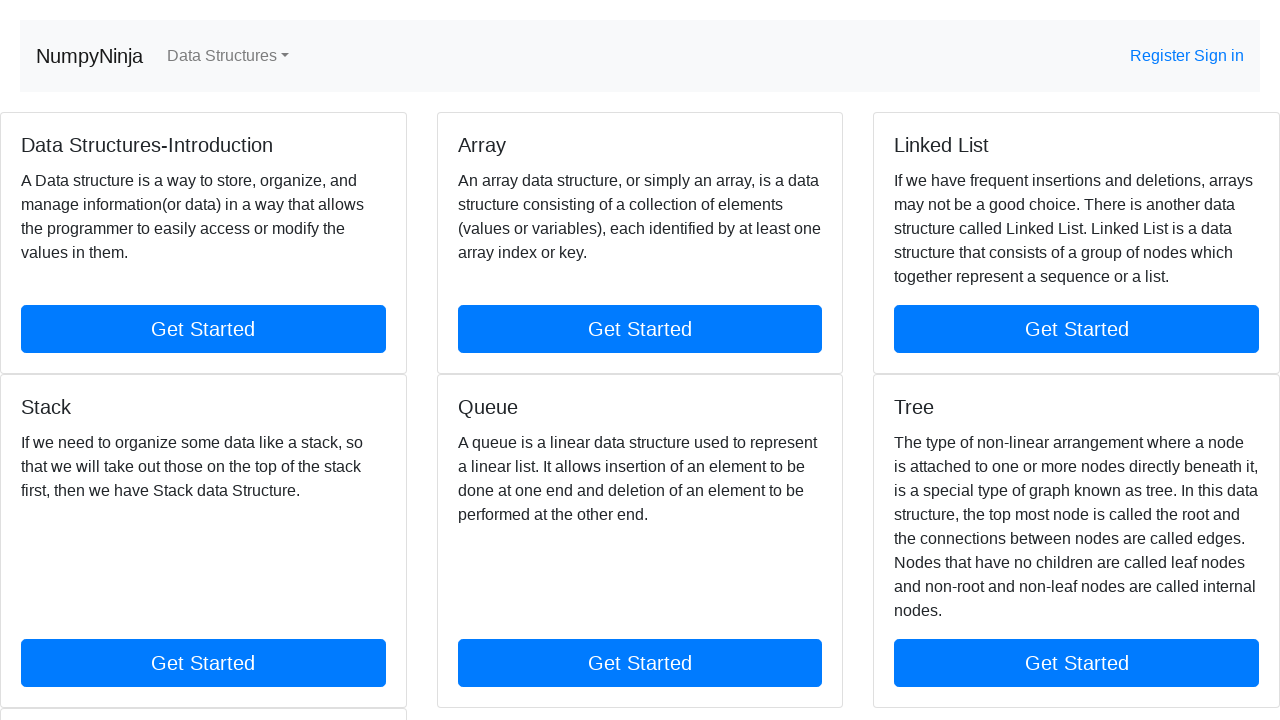

Retrieved current URL: https://dsportalapp.herokuapp.com/home
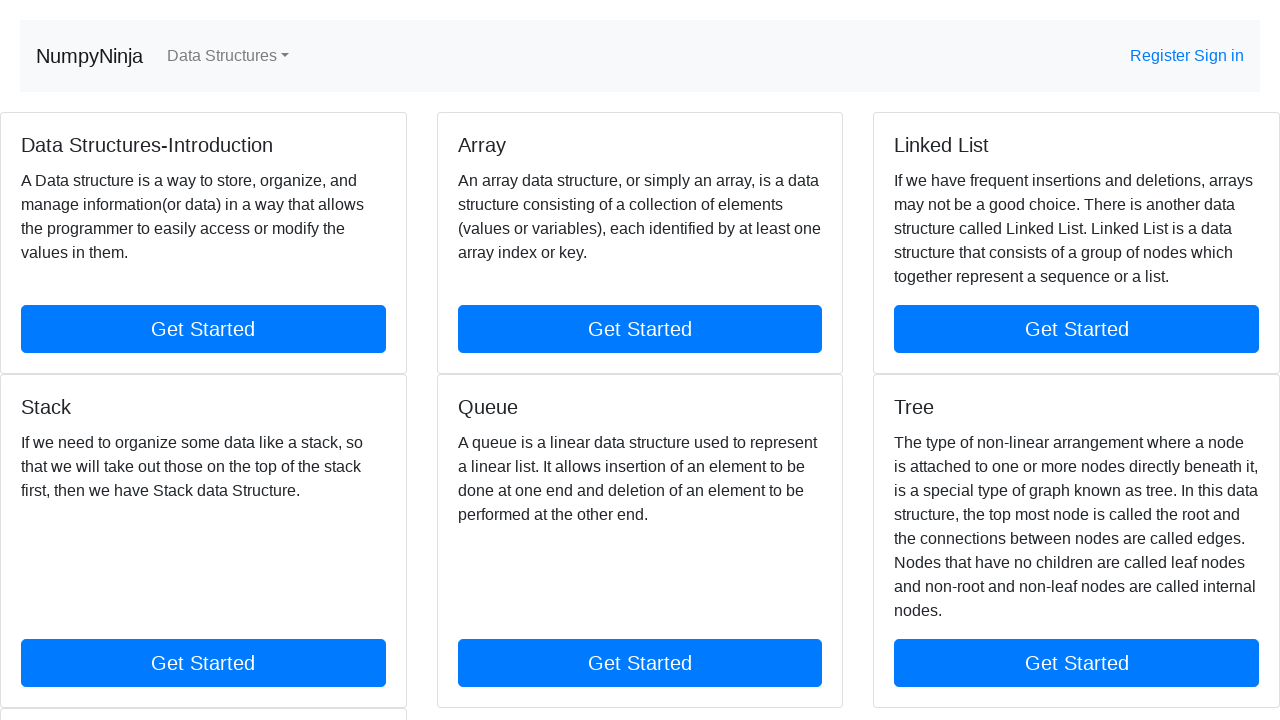

Verified that current URL contains 'home' path - dashboard navigation successful
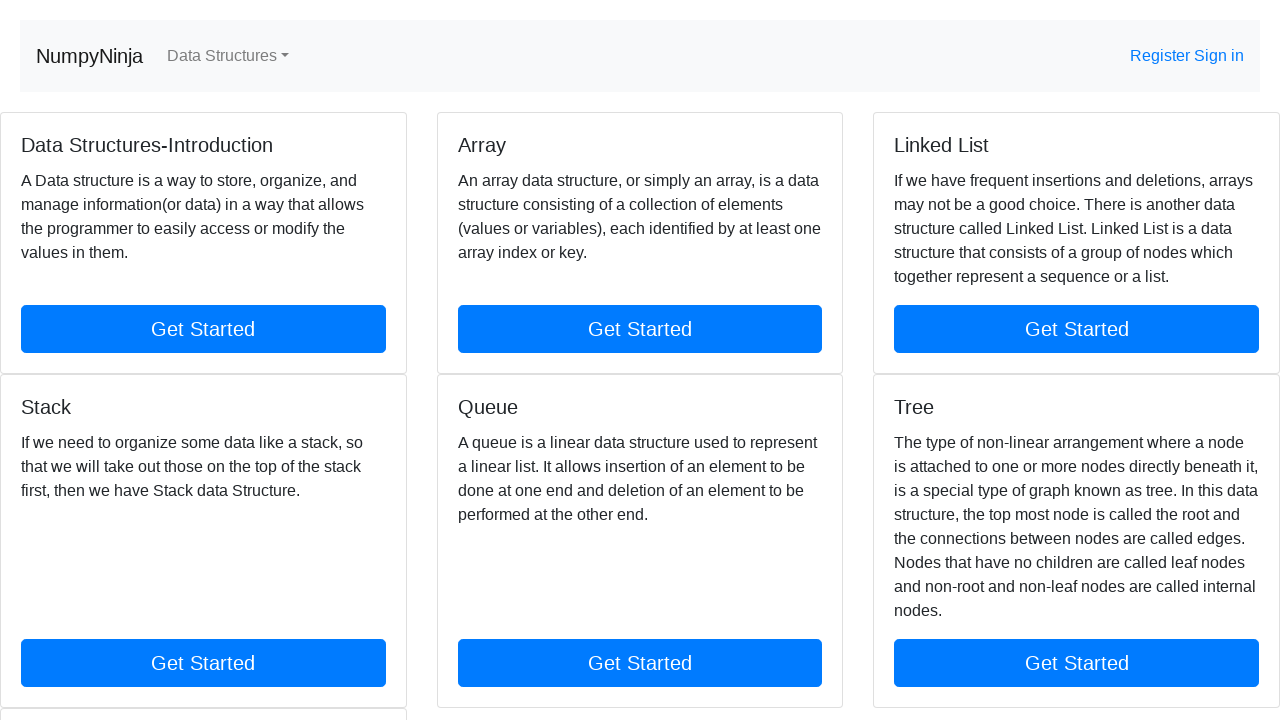

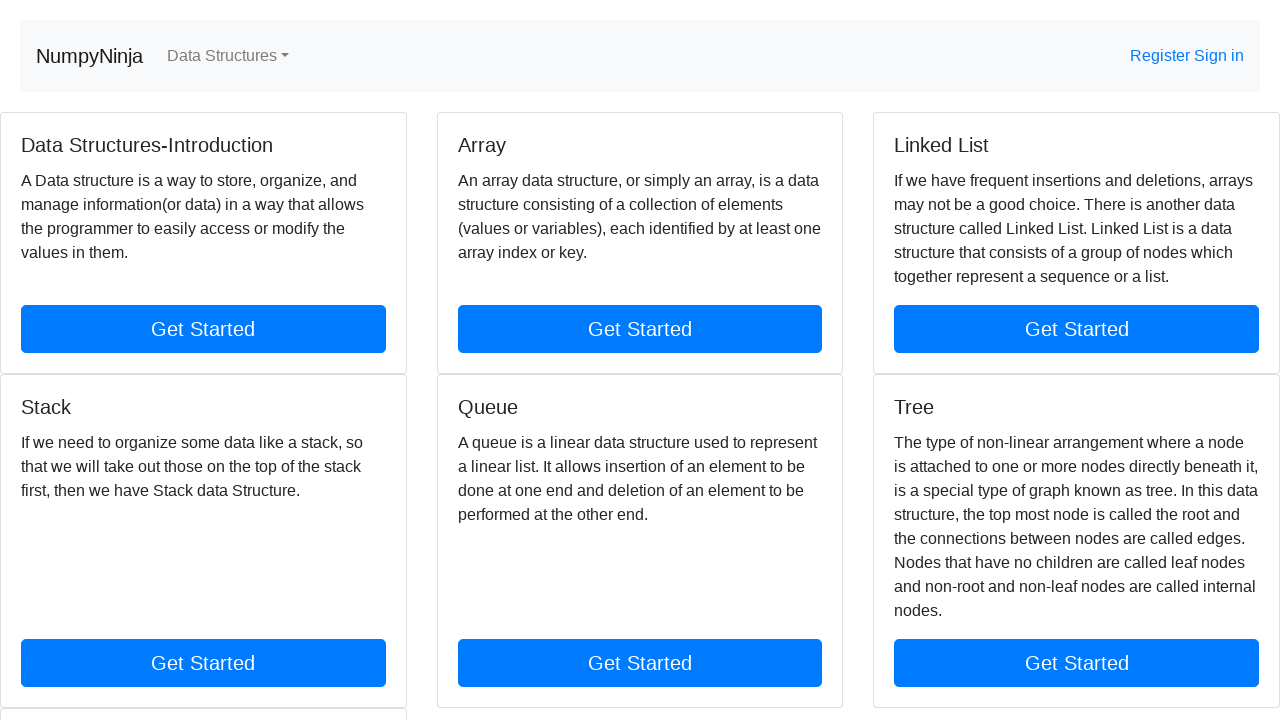